Tests the search functionality on Falabella website by entering a product search query, waiting for results to load, and navigating through pagination if available.

Starting URL: https://www.falabella.com/falabella-cl

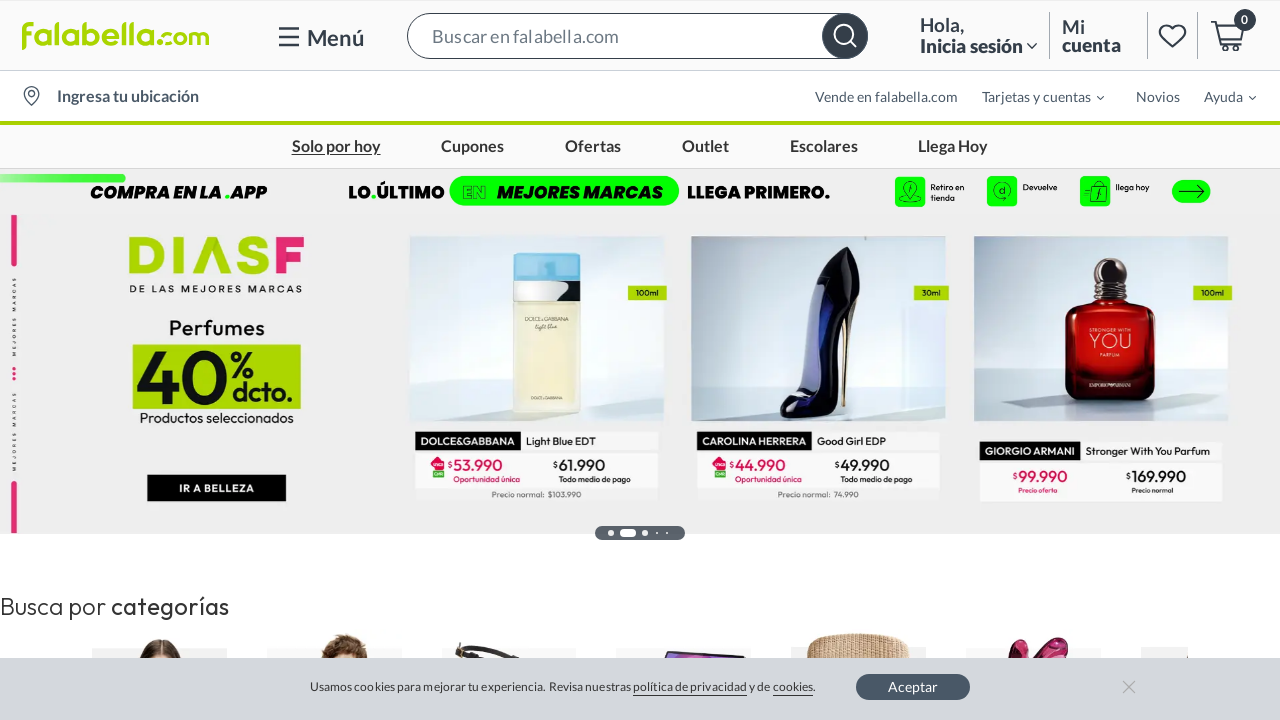

Filled search field with 'notebook hp' on //*[@id="testId-SearchBar-Input"]
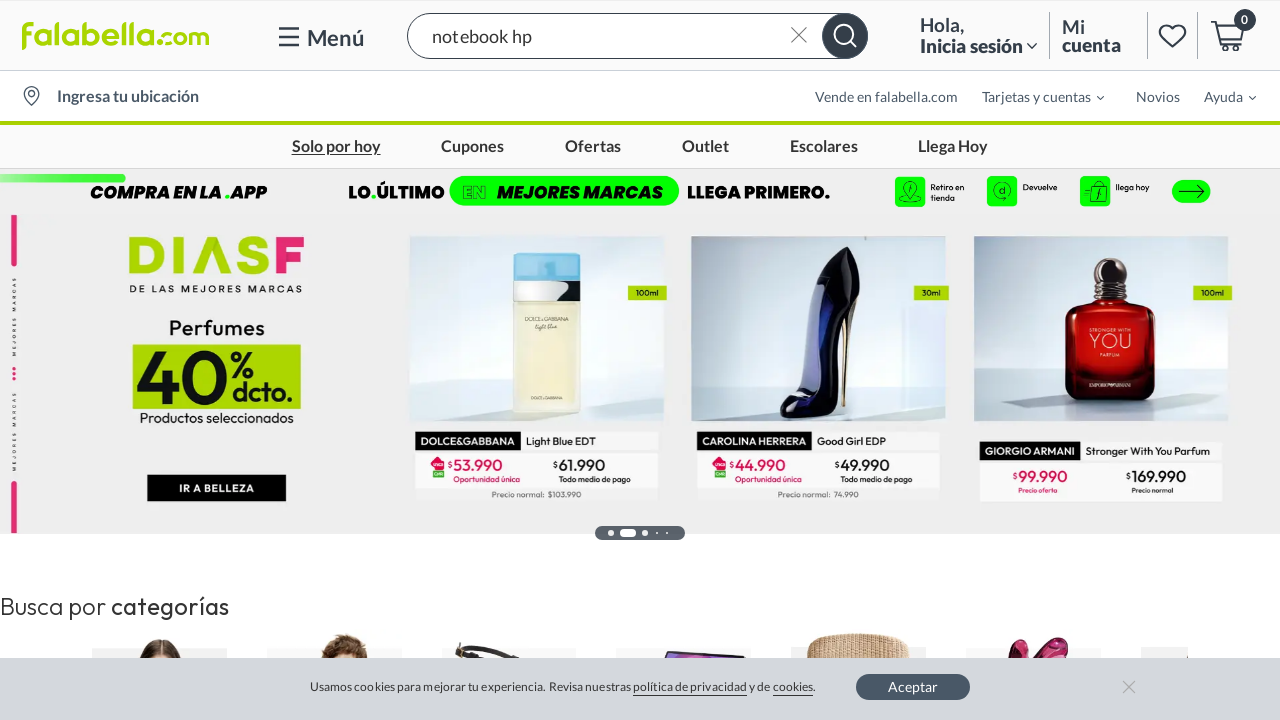

Pressed Enter to submit search query on //*[@id="testId-SearchBar-Input"]
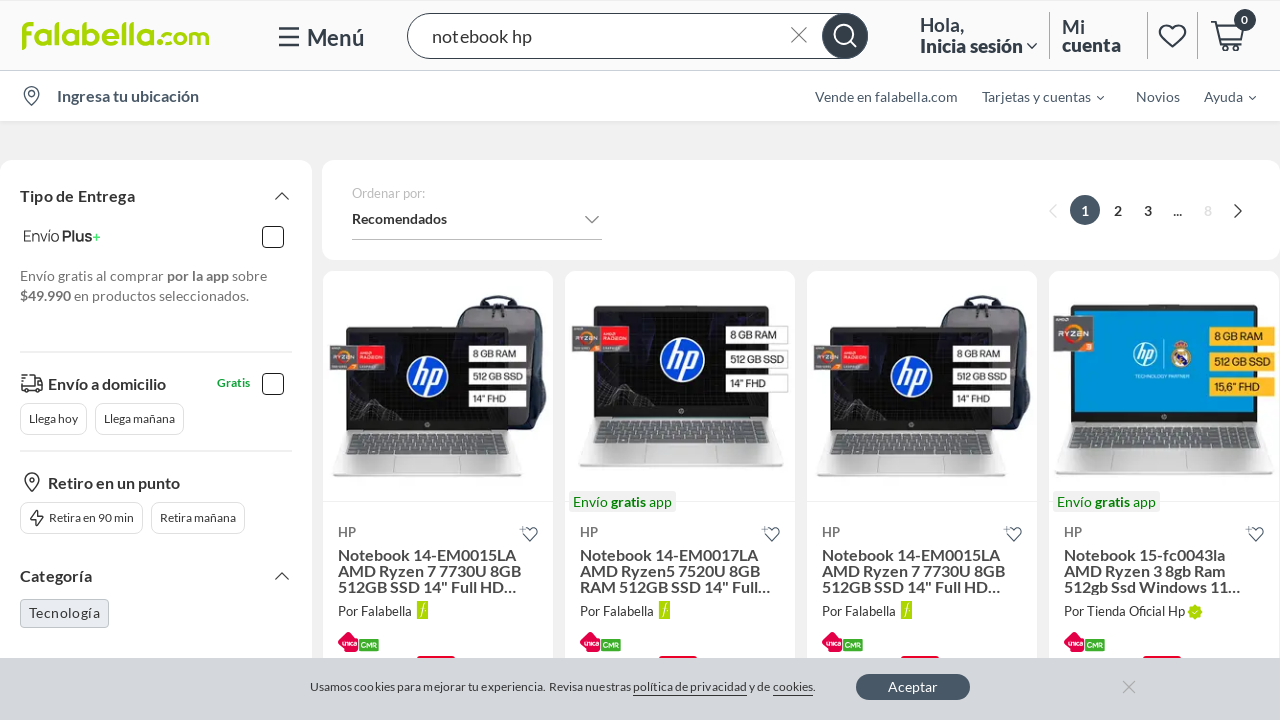

Search results products container loaded
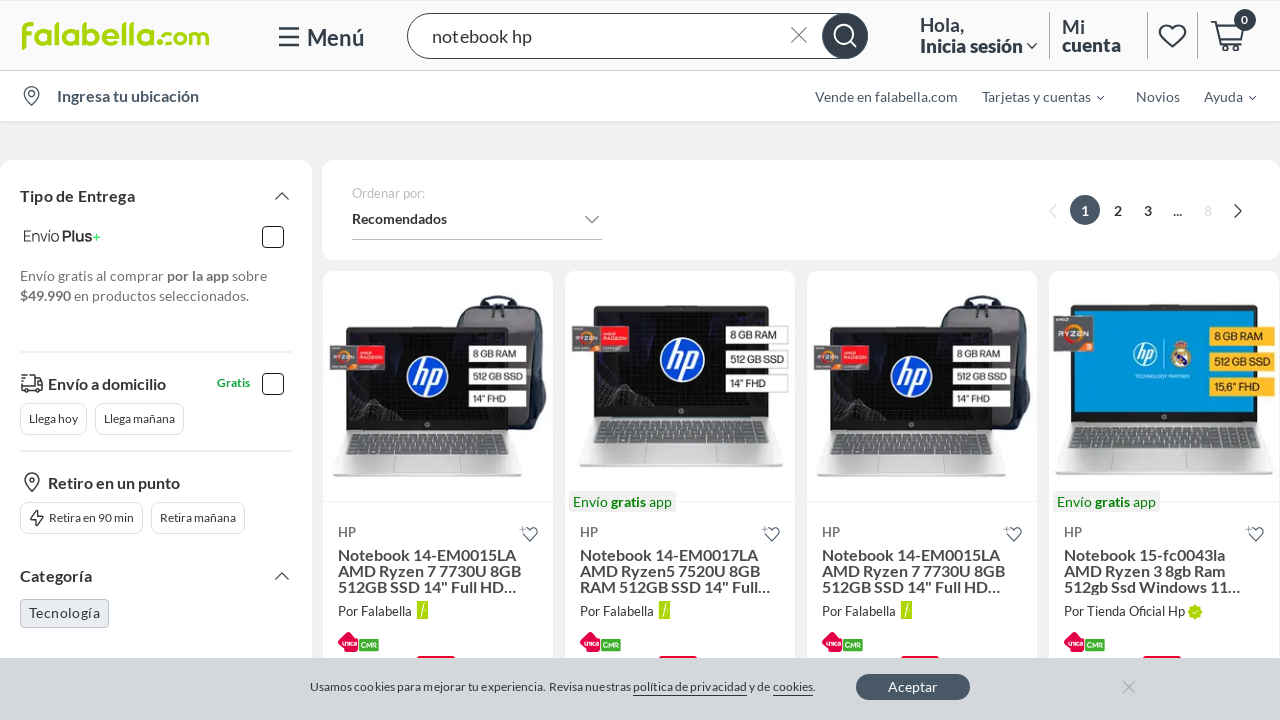

Product grid is now visible on the page
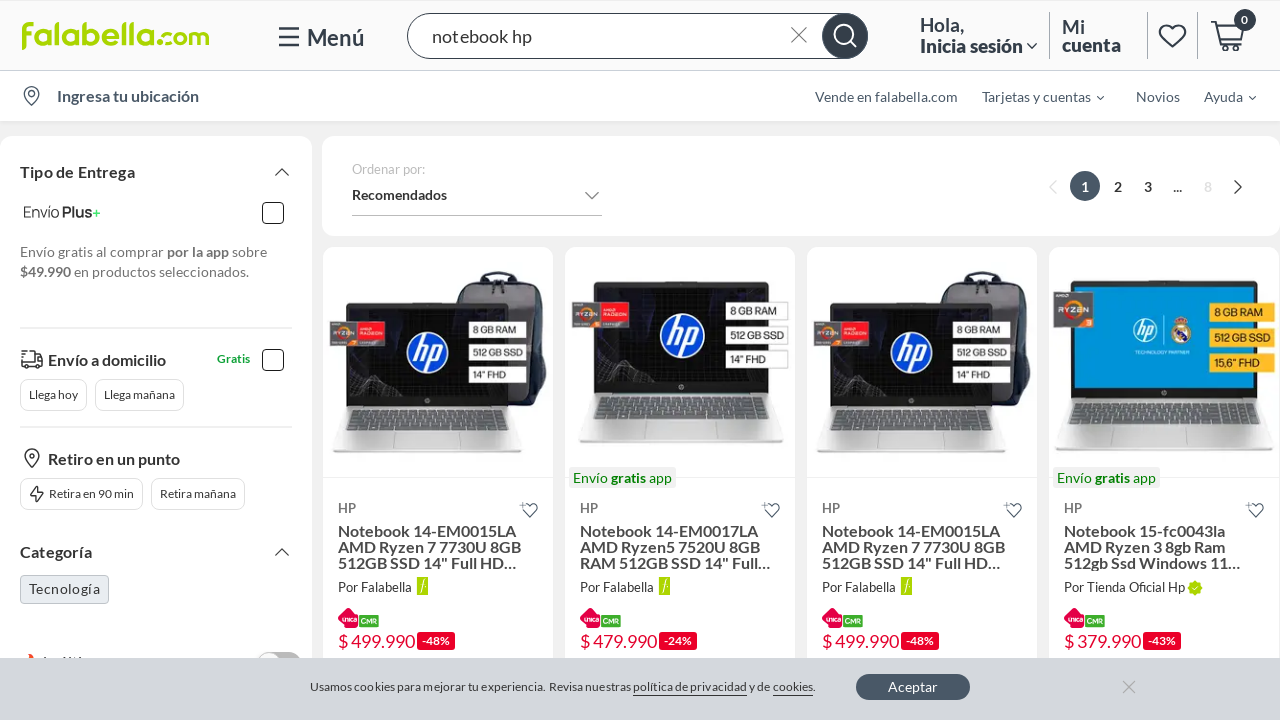

Scrolled to bottom of page to load pagination controls
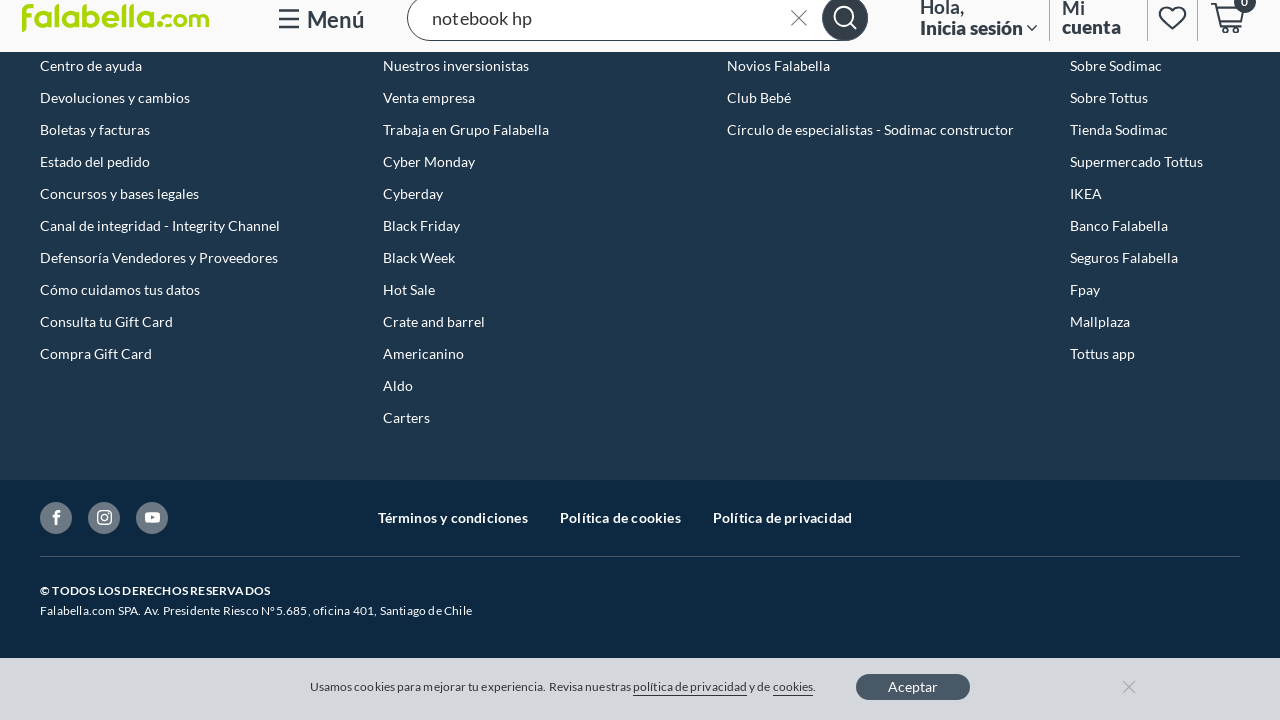

No next page button available or pagination not accessible on //*[@id="testId-pagination-bottom-arrow-right"]/i
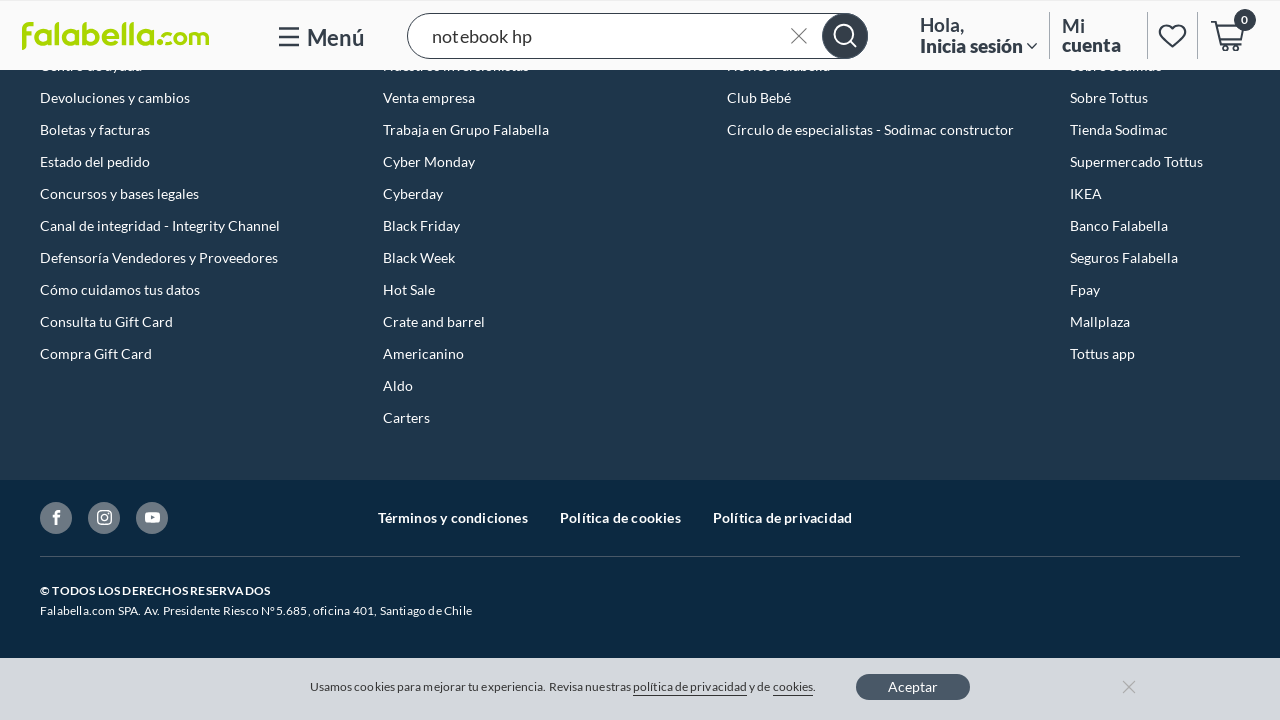

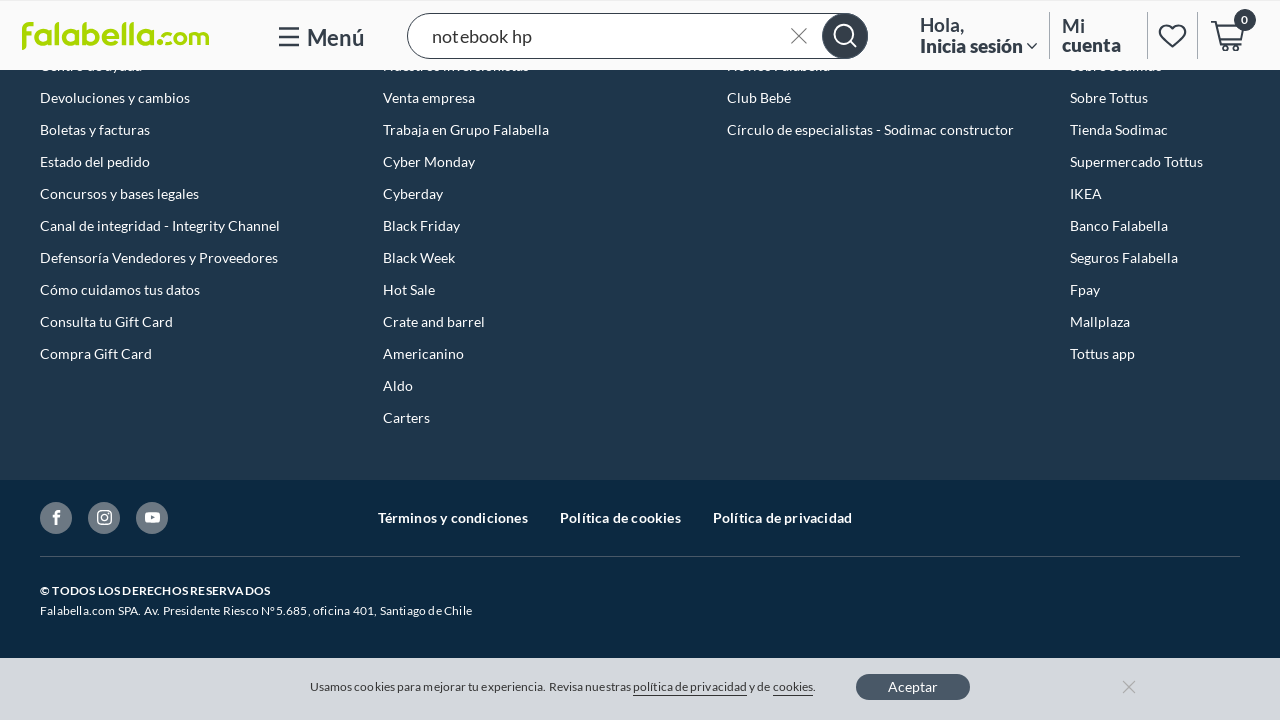